Verifies that the page title contains "OrangeHRM"

Starting URL: https://opensource-demo.orangehrmlive.com/

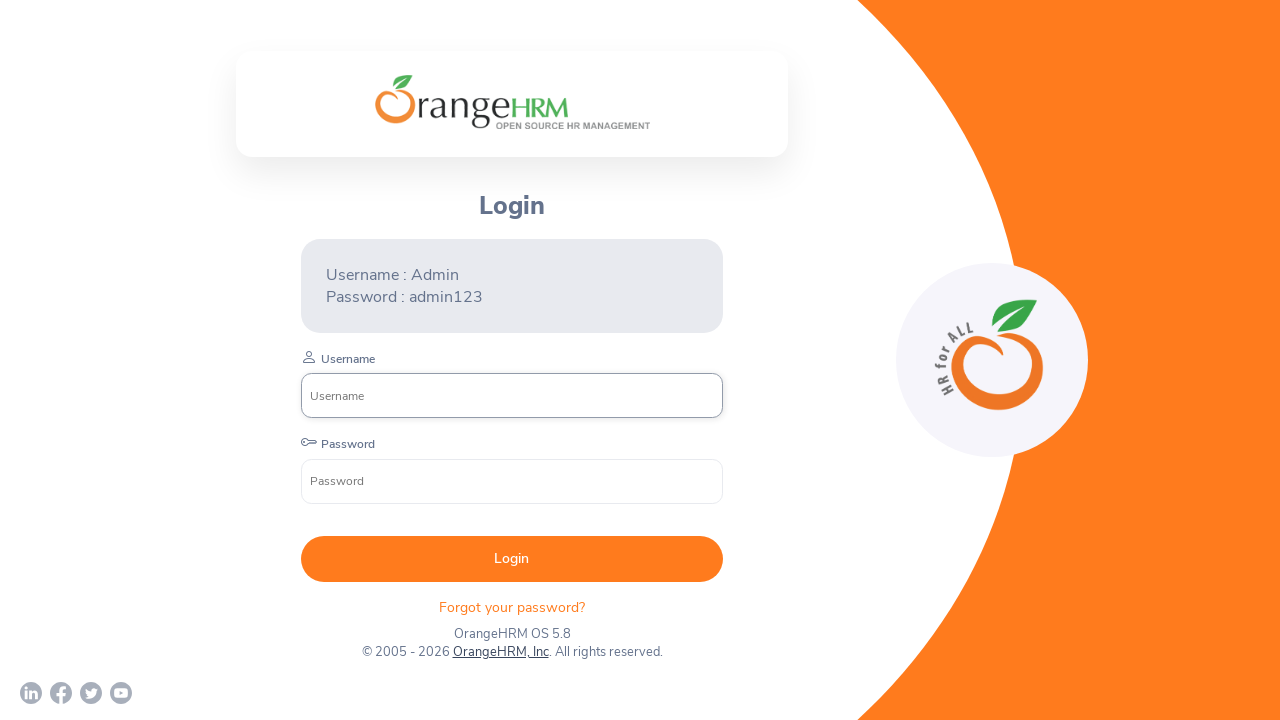

Waited for page to reach domcontentloaded state
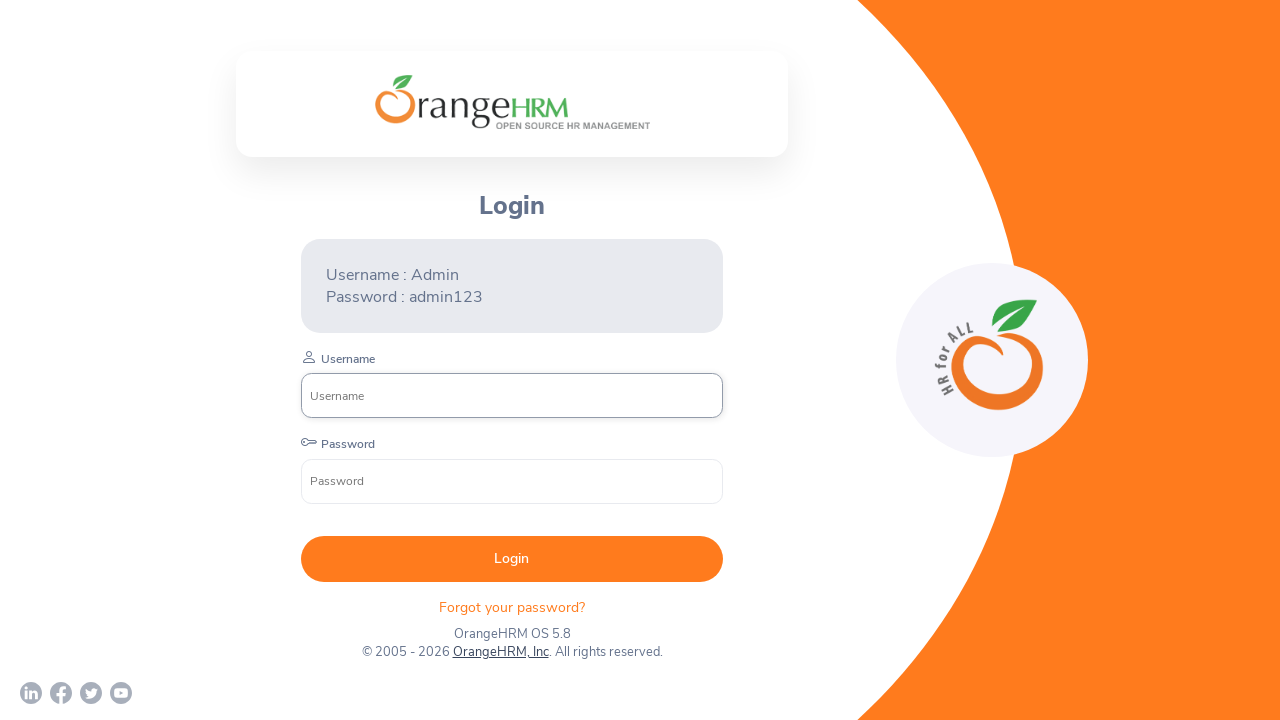

Verified page title contains 'OrangeHRM'
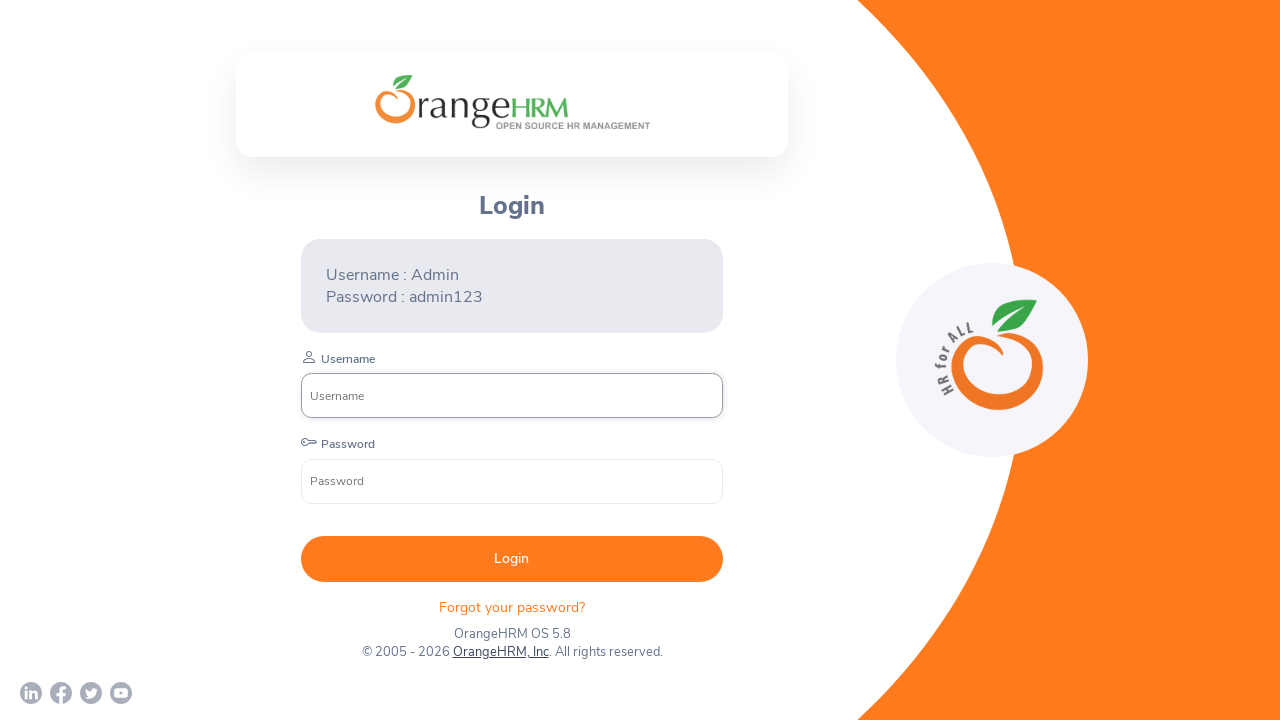

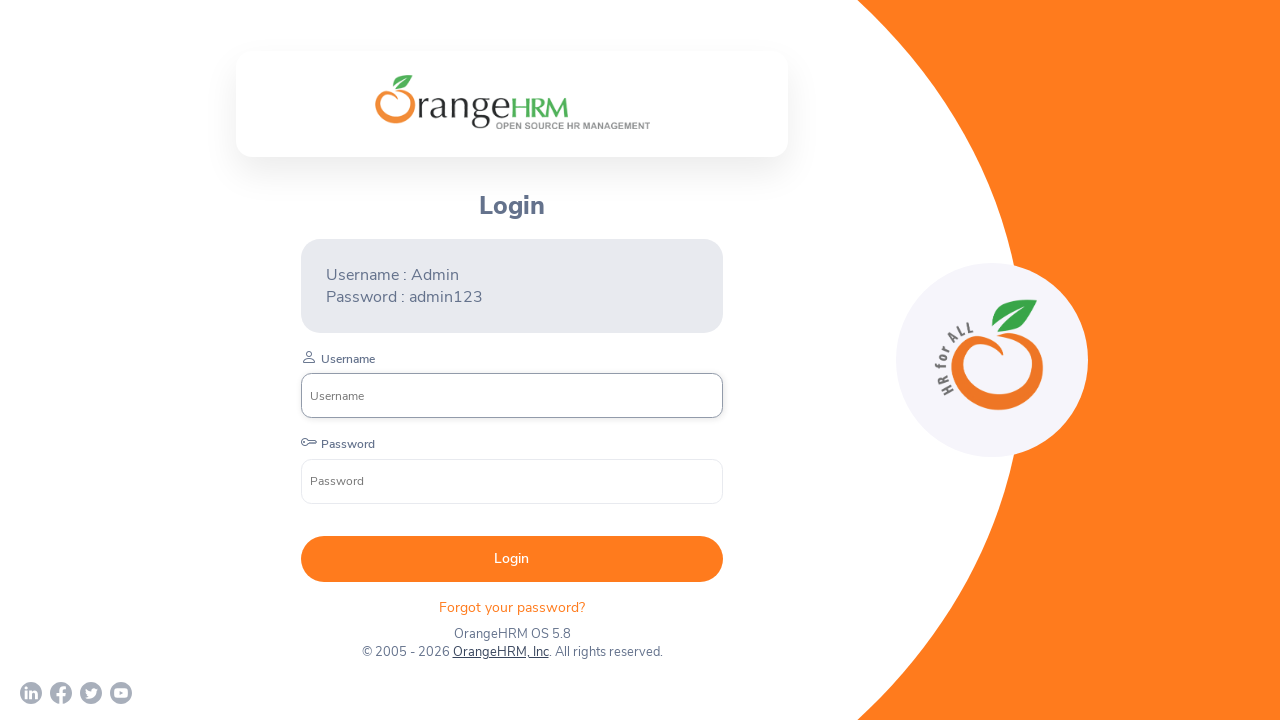